Verifies that the page title is 'OrangeHRM'

Starting URL: https://opensource-demo.orangehrmlive.com/web/index.php/auth/login

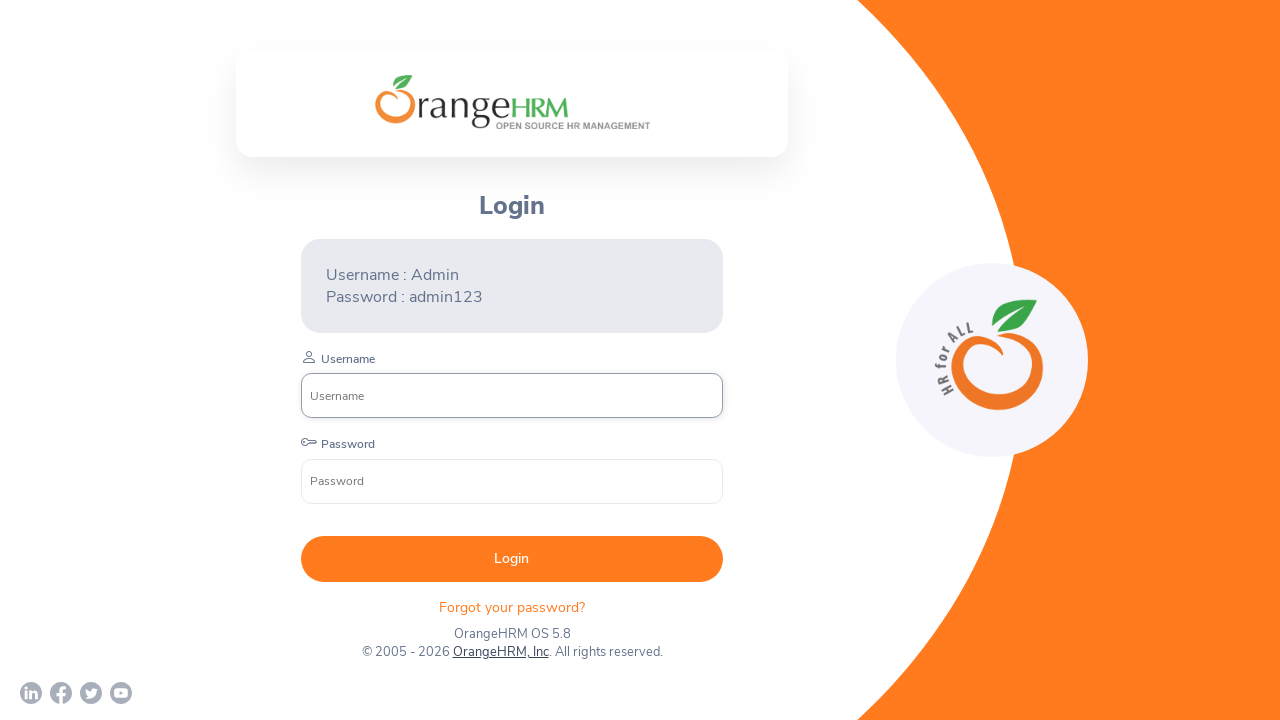

Retrieved page title
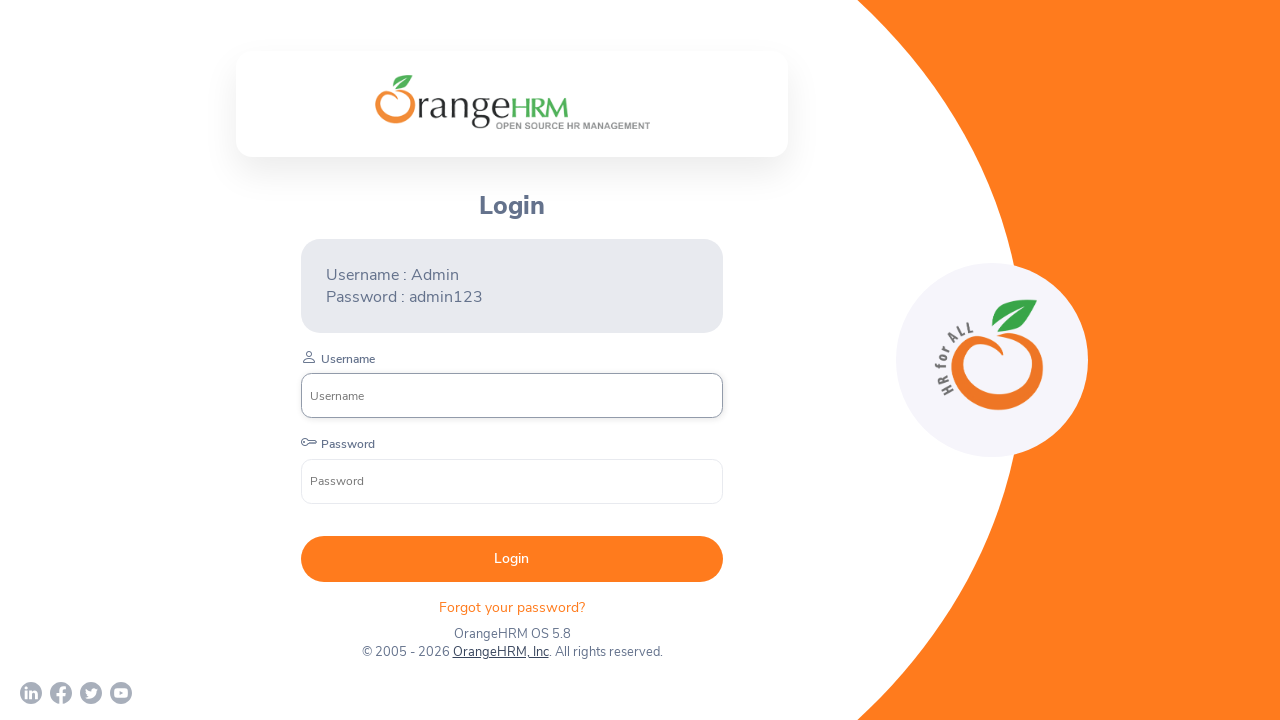

Printed page title: OrangeHRM
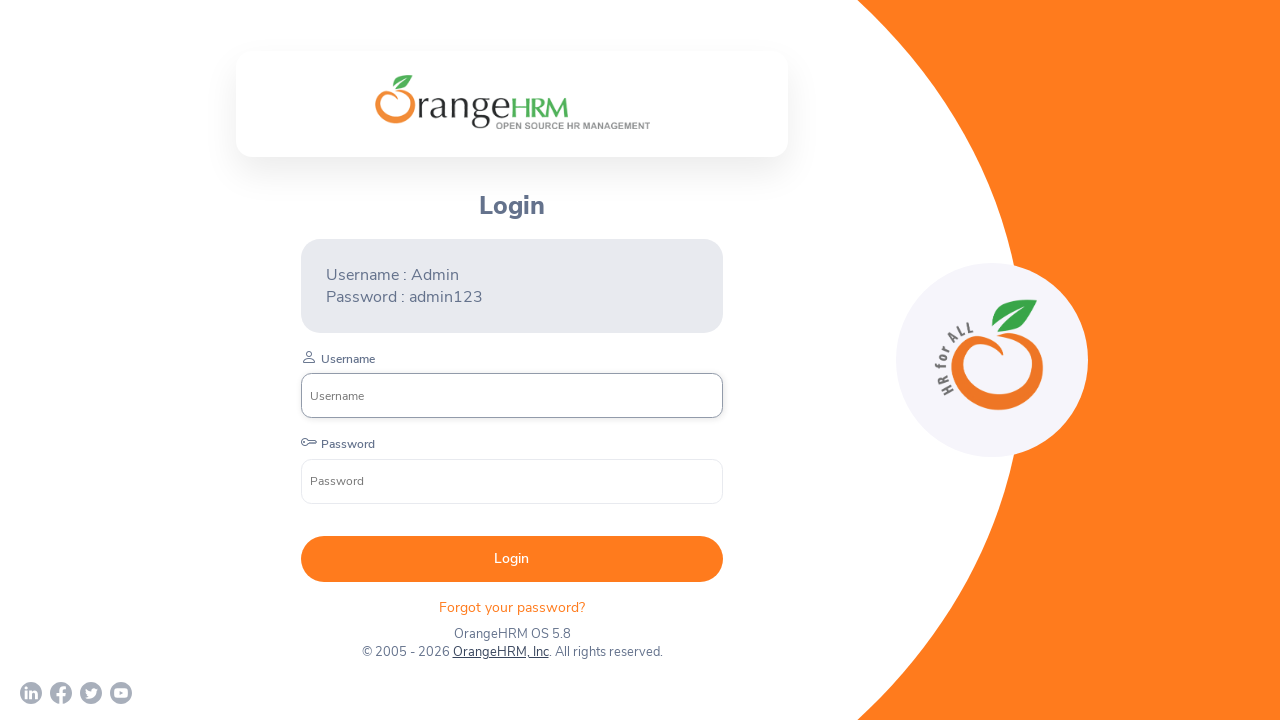

Verified page title is 'OrangeHRM'
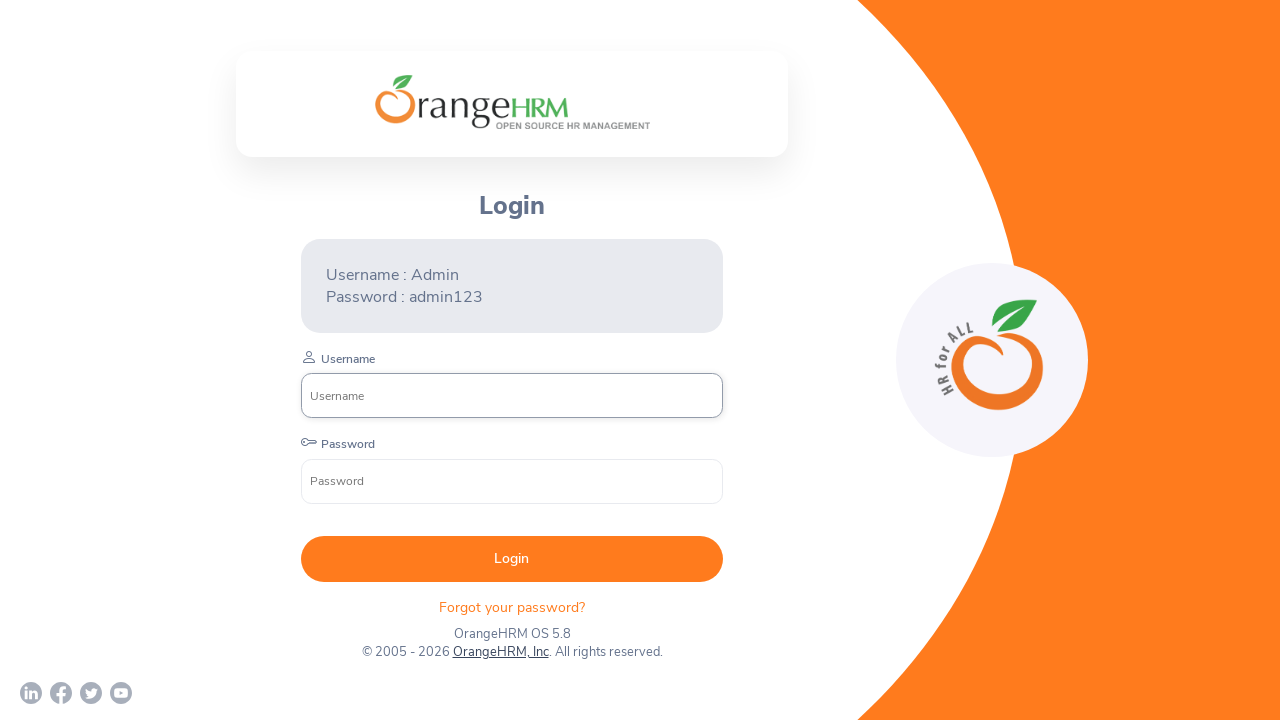

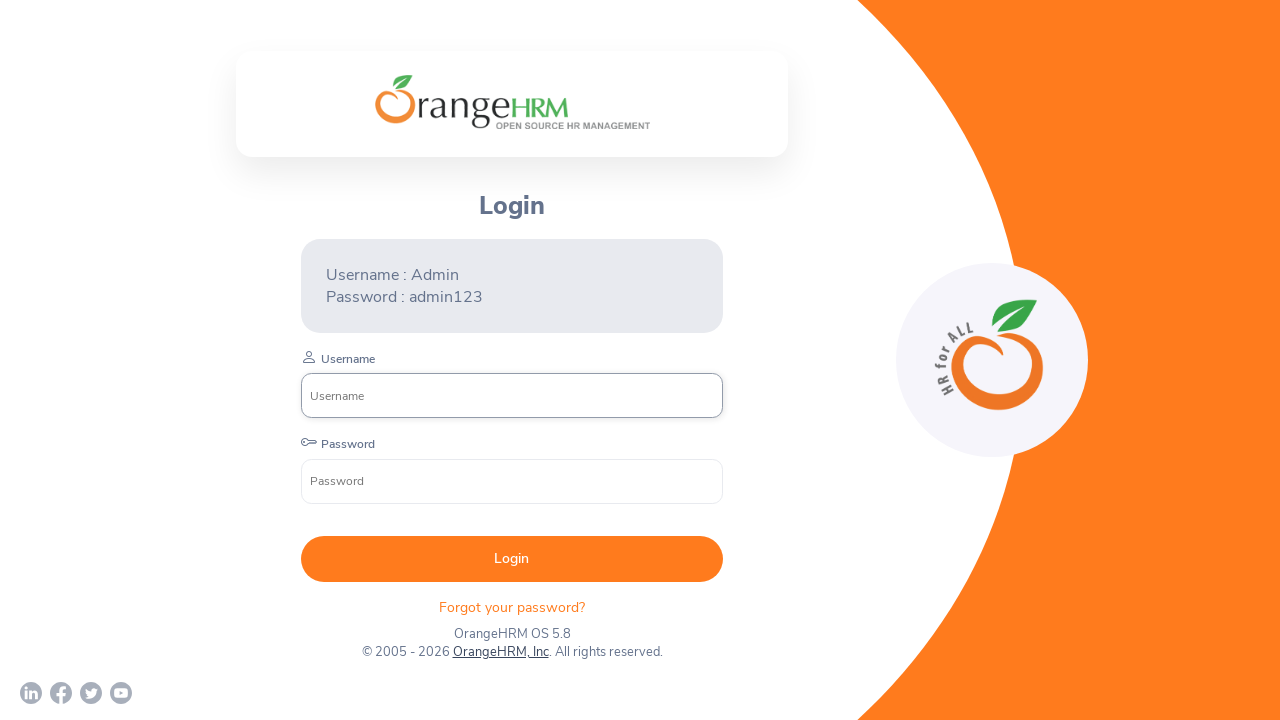